Tests interaction with SVG map elements by locating and clicking on the Maharashtra state in an India map

Starting URL: https://www.amcharts.com/svg-maps/?map=india

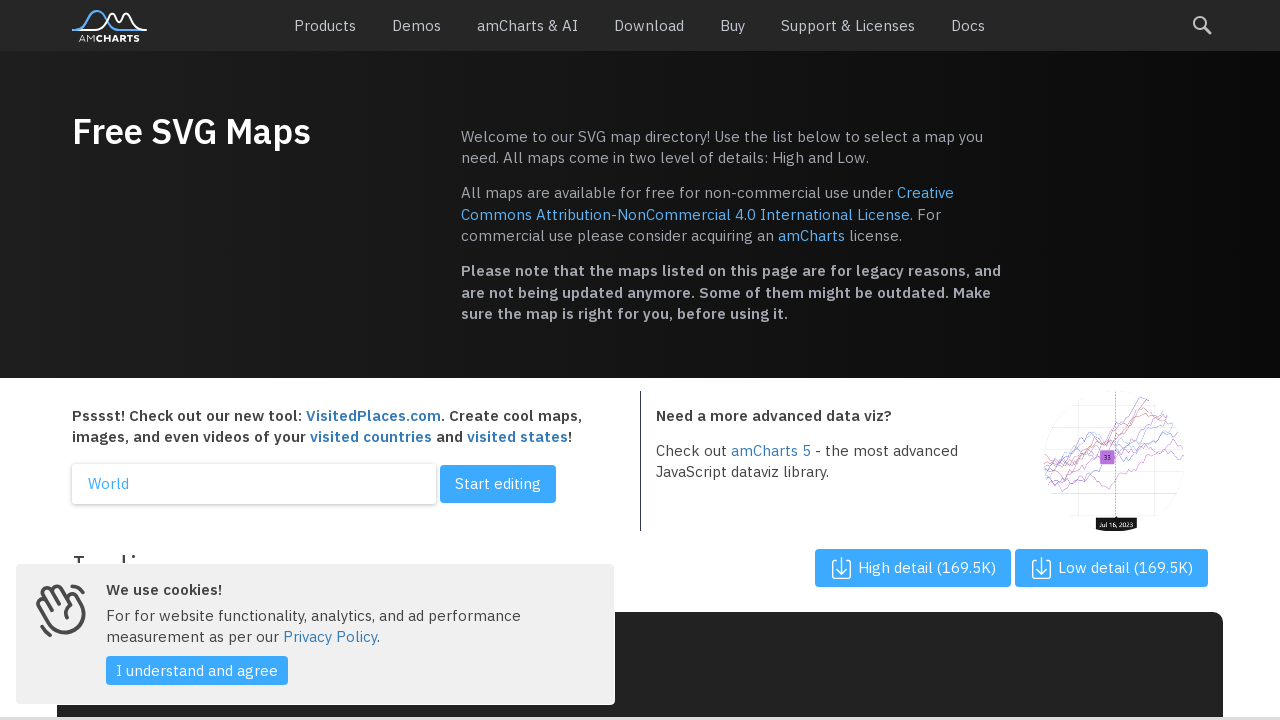

SVG map loaded on India map page
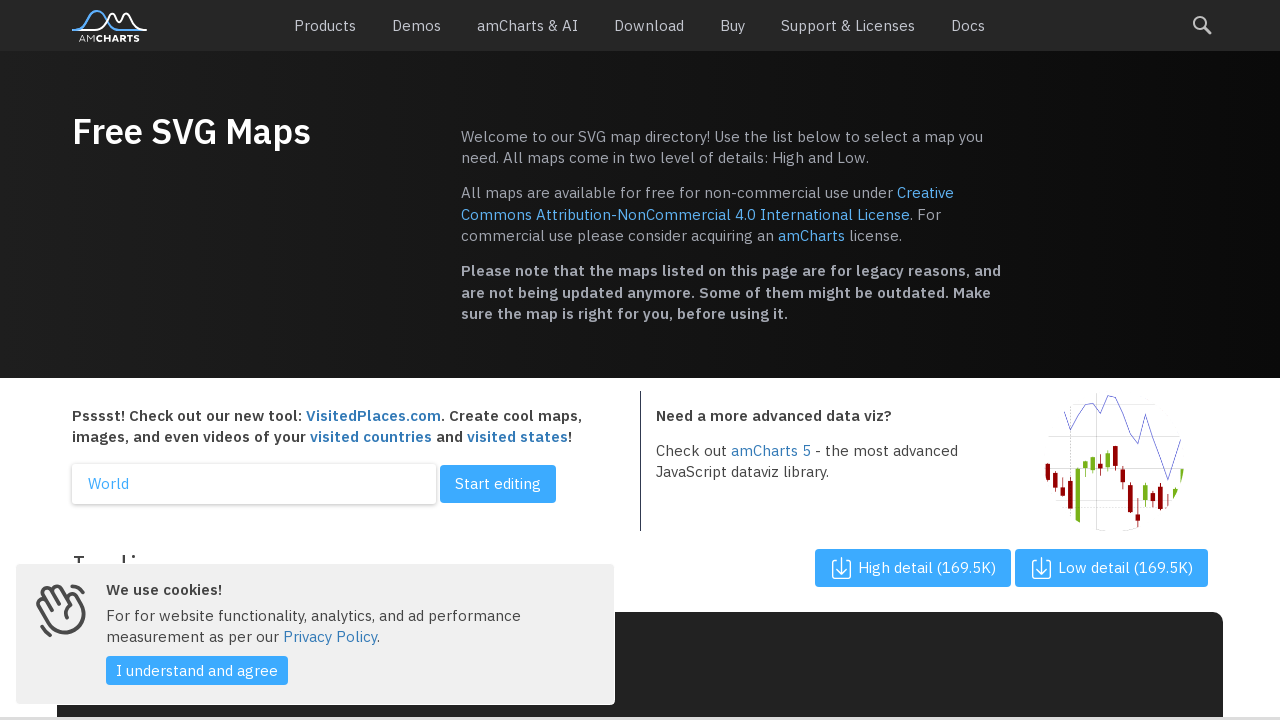

Located all state path elements in SVG map
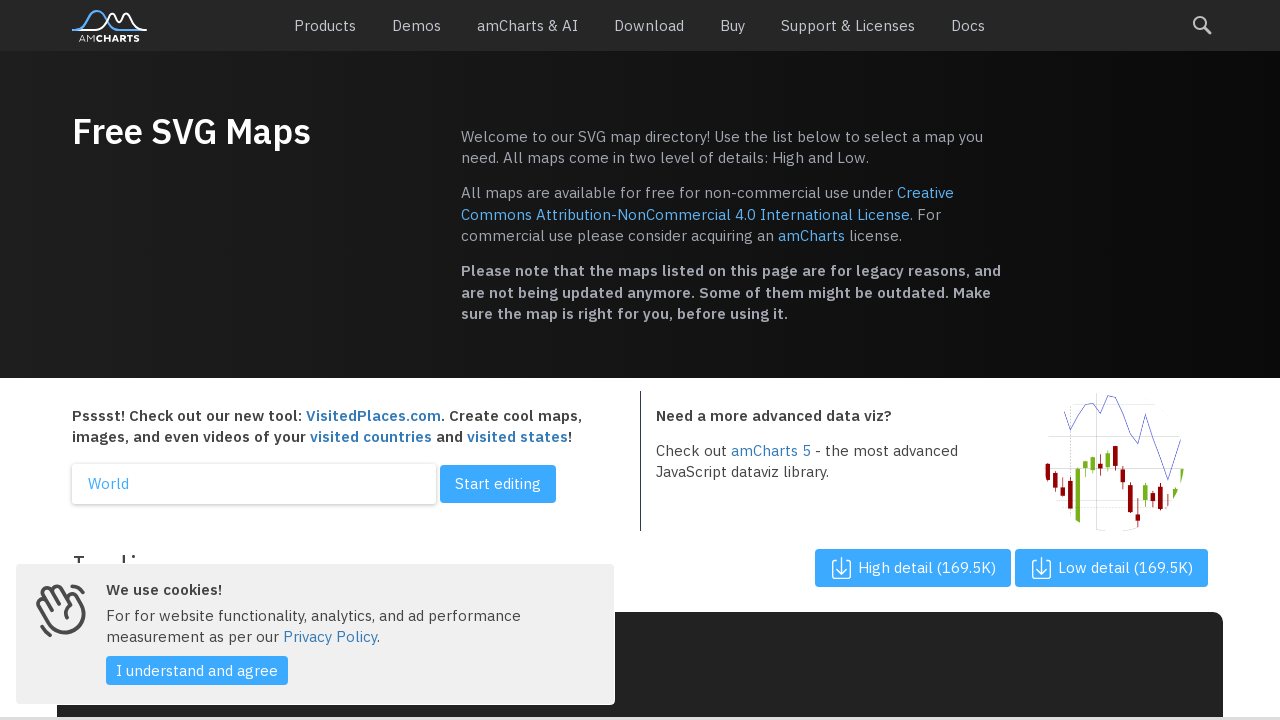

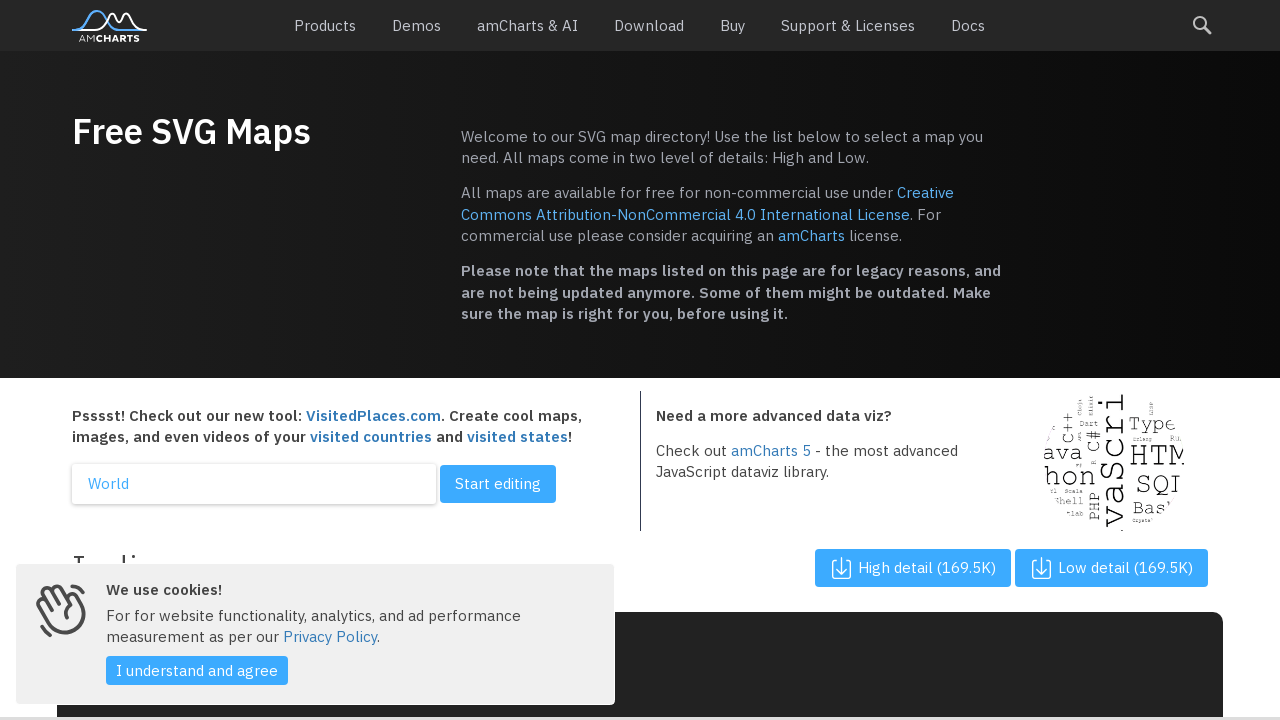